Tests browser zoom functionality by zooming the page to 400% for responsive testing

Starting URL: https://classic.crmpro.com/

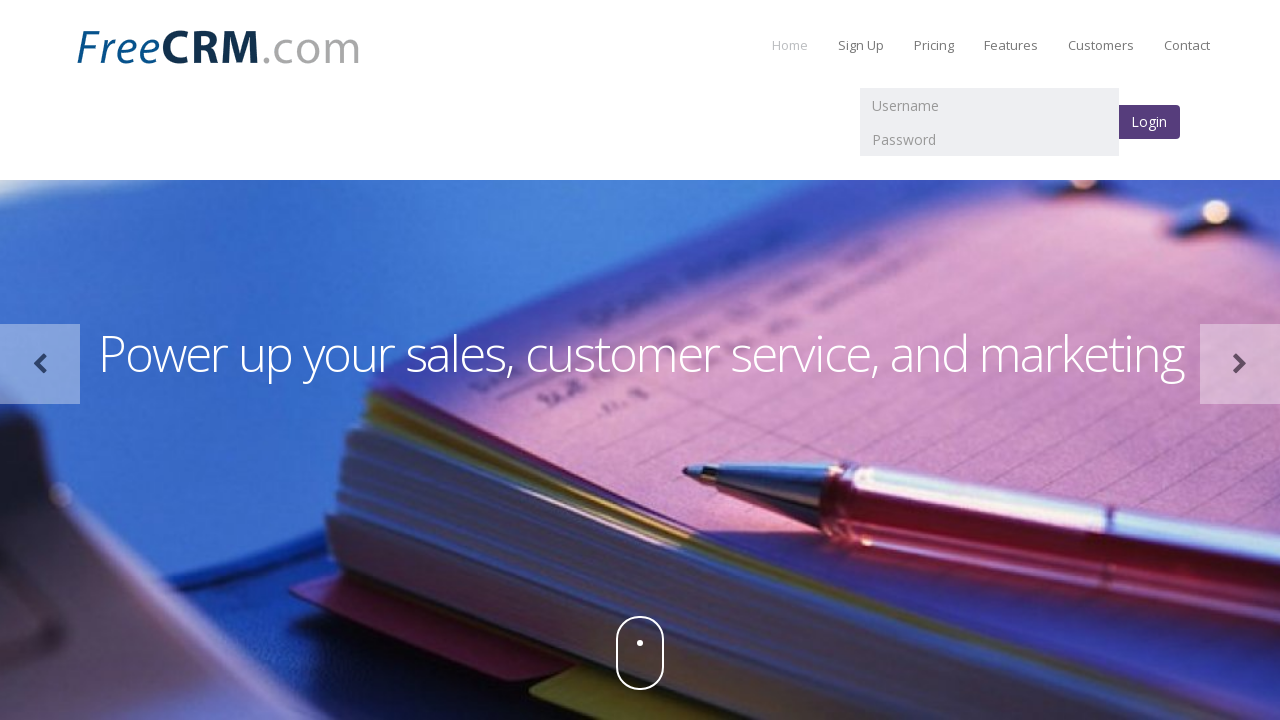

Set page zoom to 400% using JavaScript for responsive testing
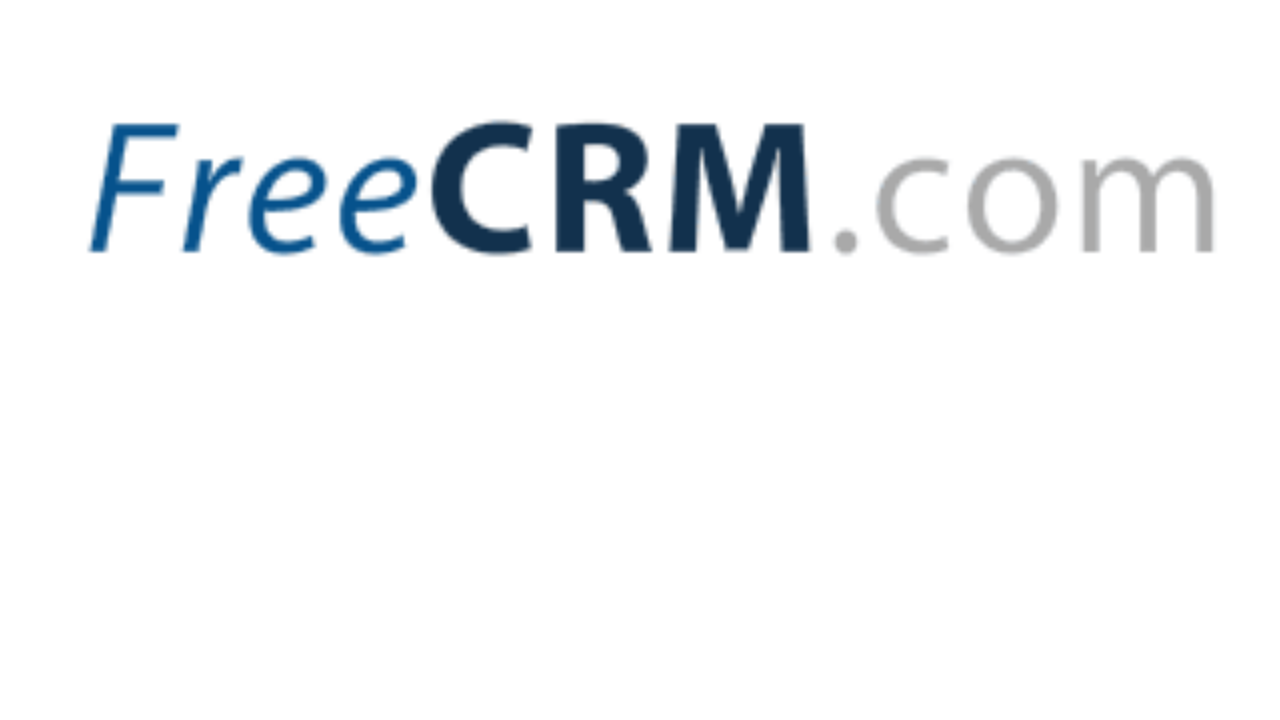

Waited 1 second for zoom to be applied
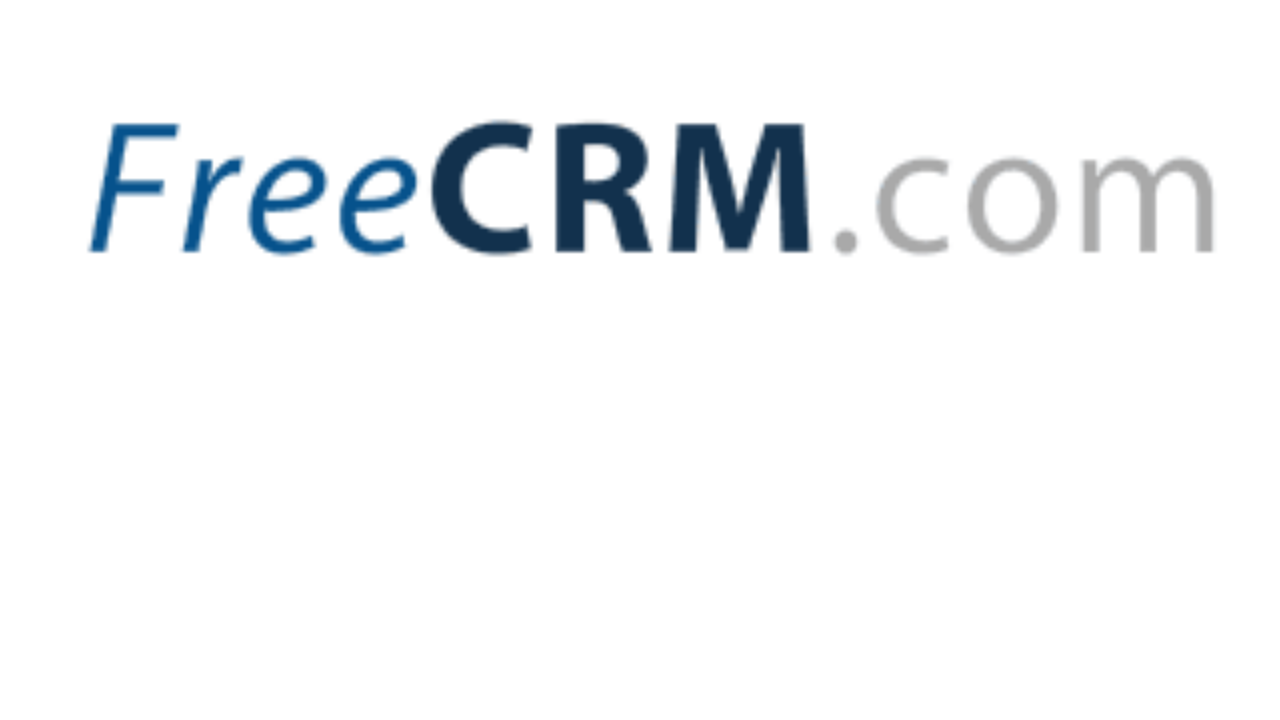

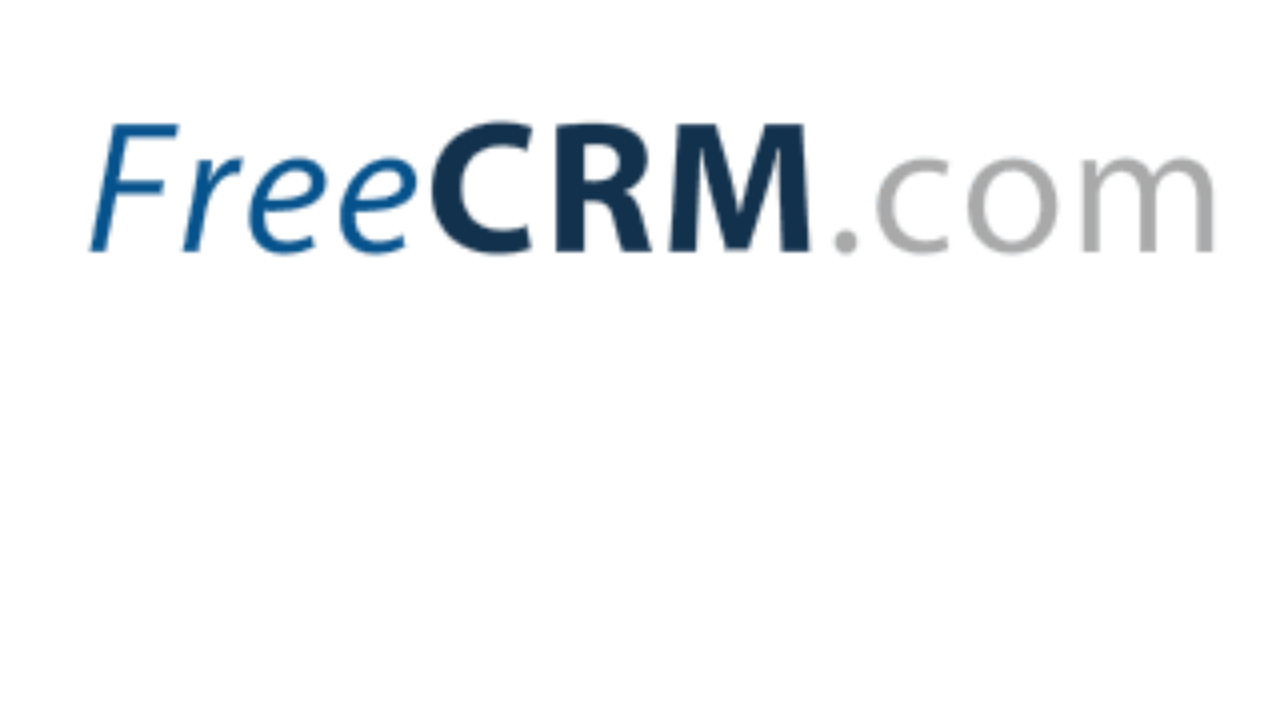